Tests mouse actions including drag and drop on one page, then navigates to a context menu page to perform a right-click action and accept the resulting alert dialog.

Starting URL: https://the-internet.herokuapp.com/drag_and_drop

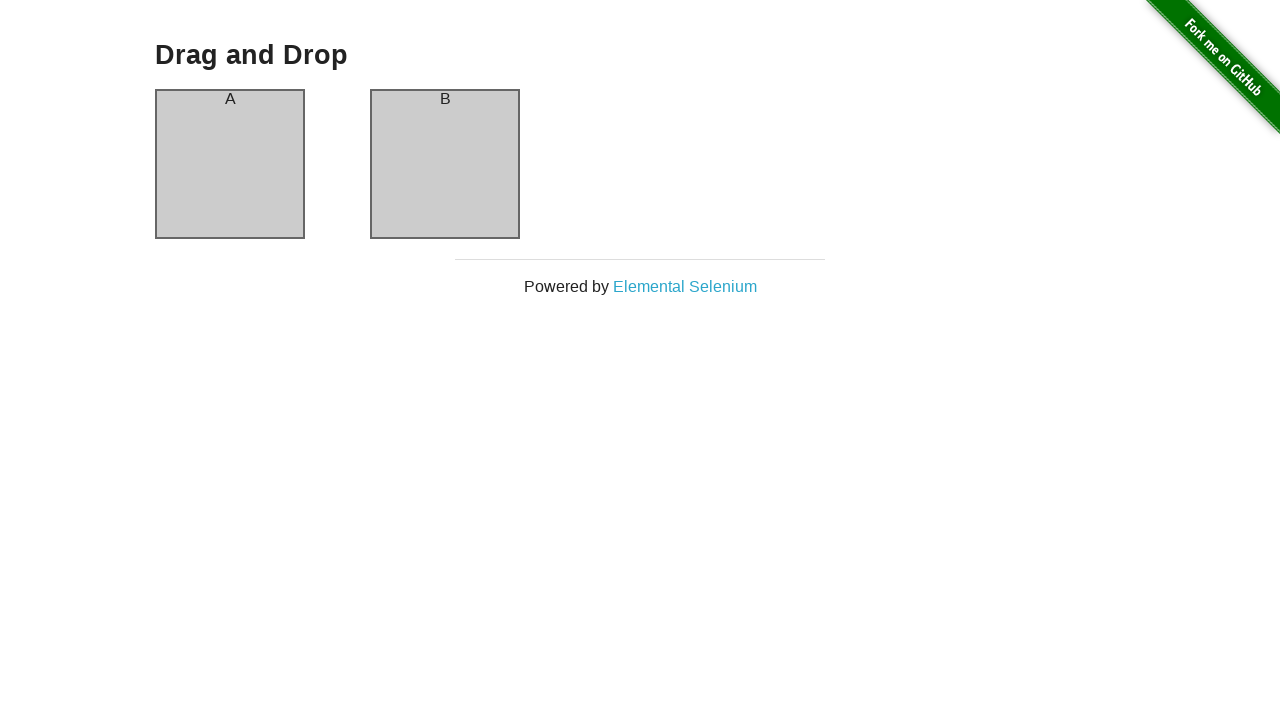

Waited for drag and drop source element to load
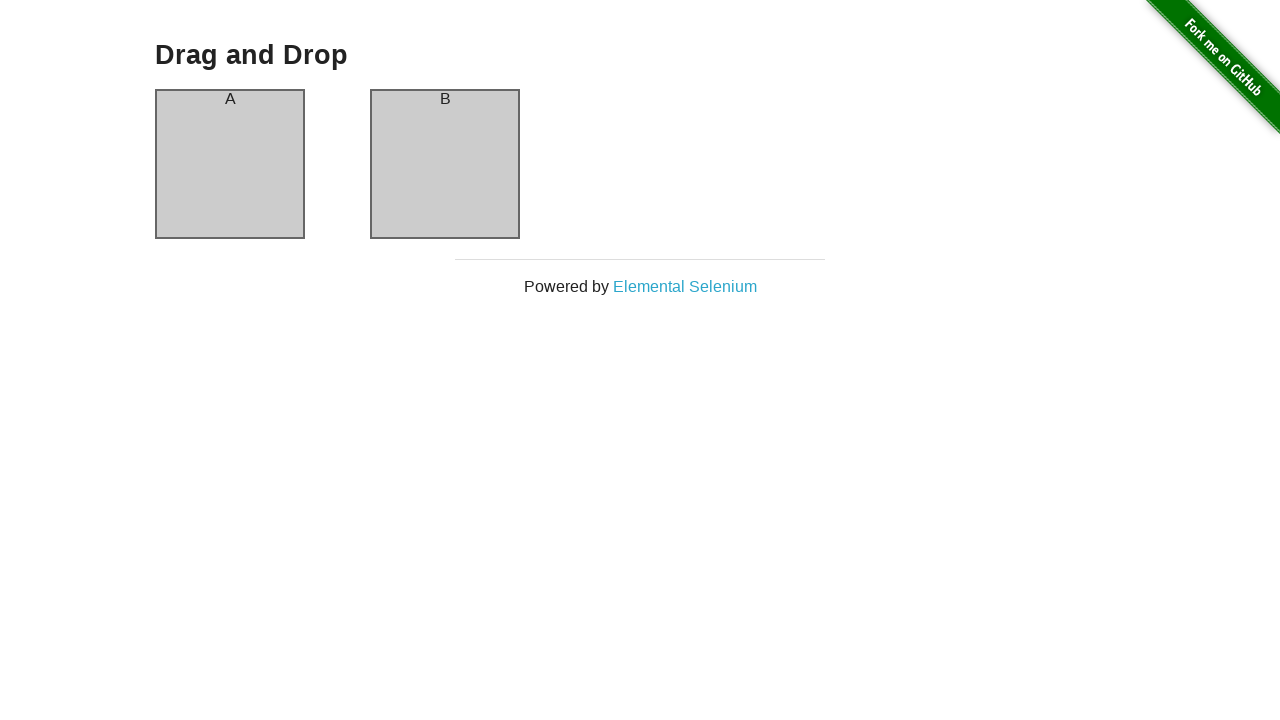

Located source element for drag and drop
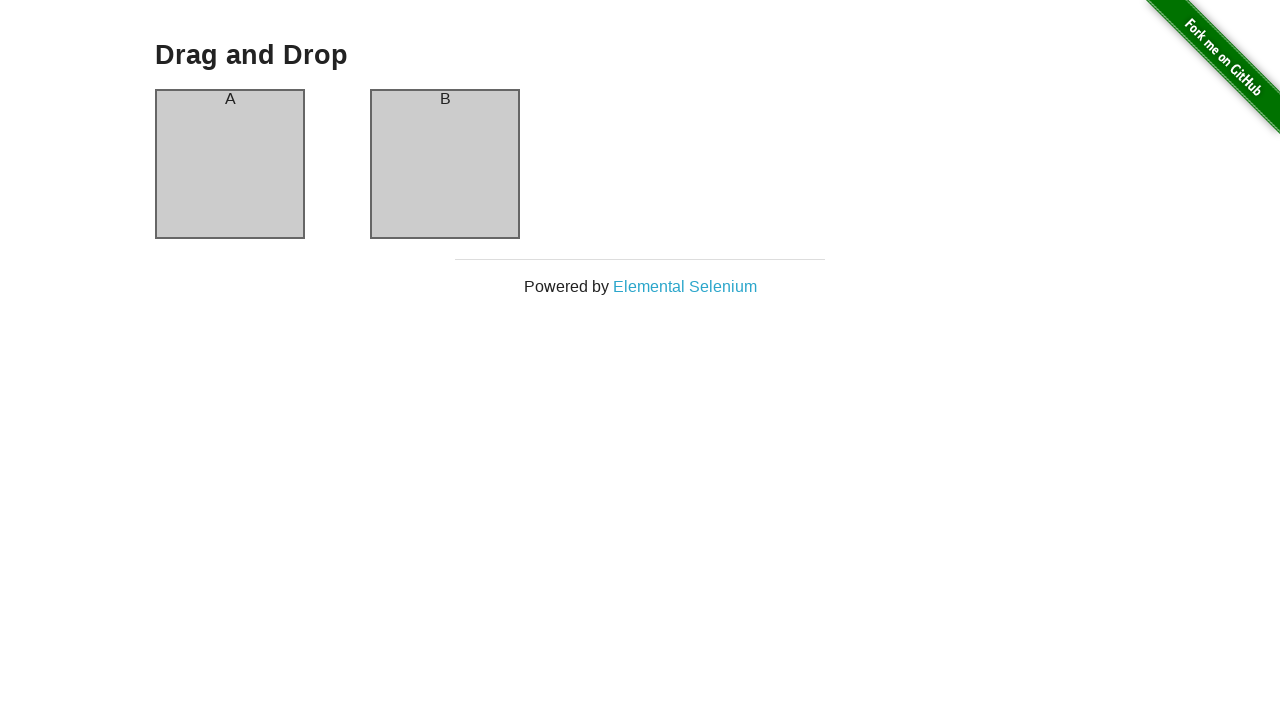

Located destination element for drag and drop
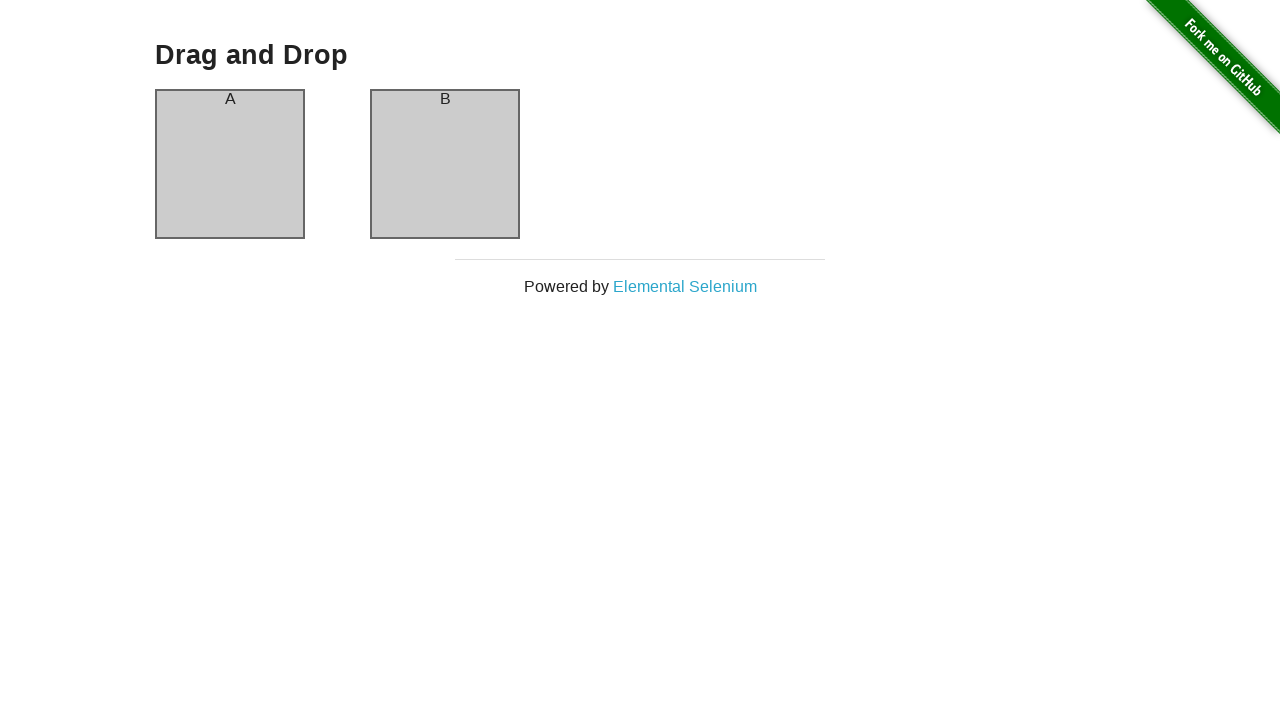

Dragged and dropped column A onto column B at (445, 164)
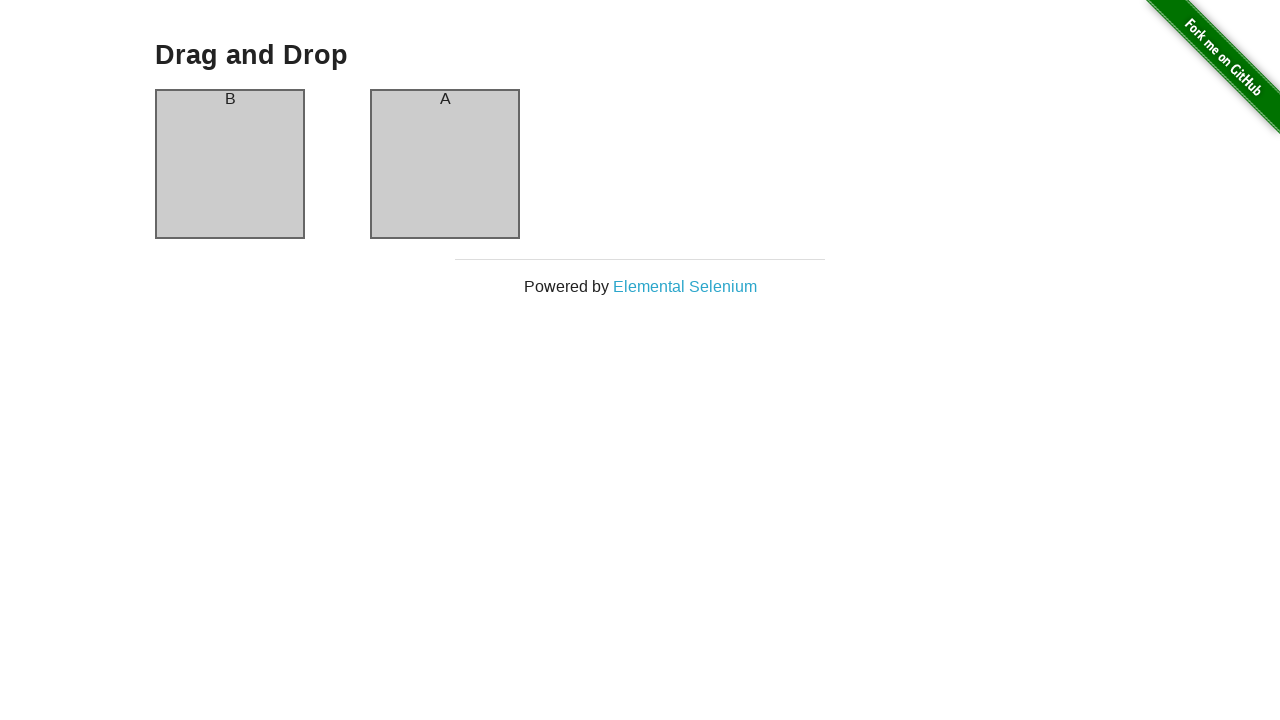

Navigated to context menu page
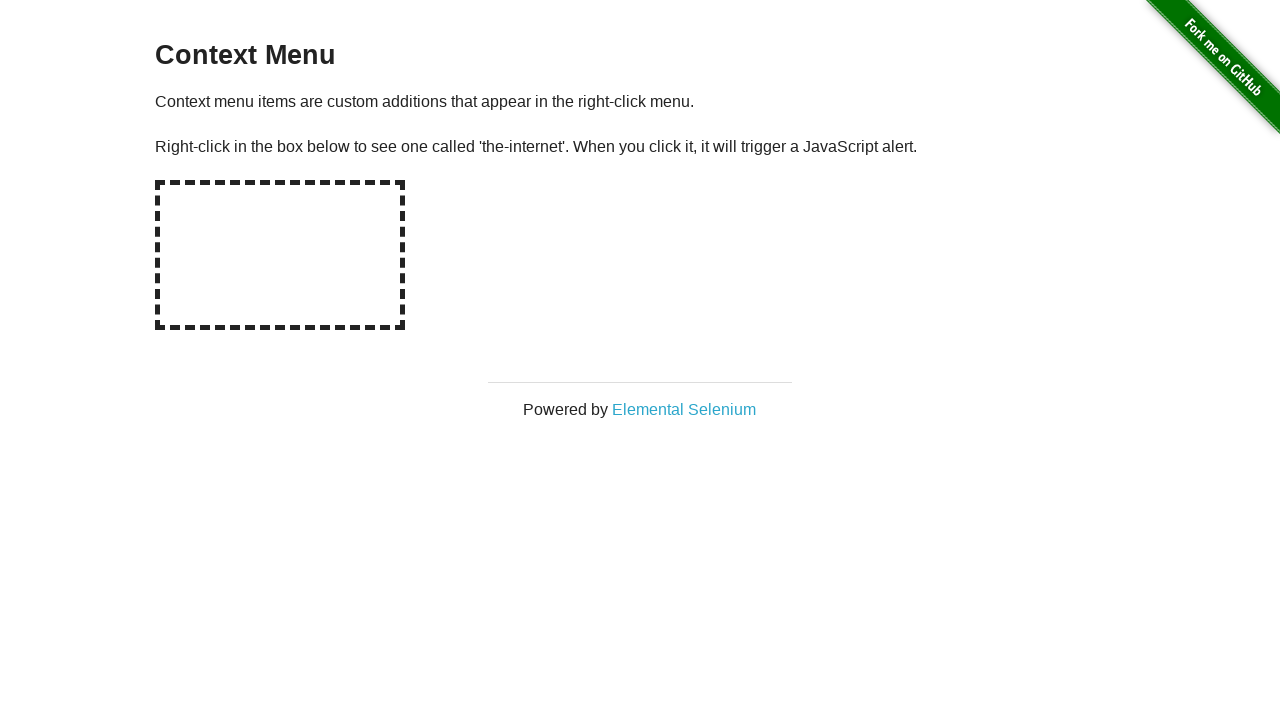

Waited for context menu hot-spot element to load
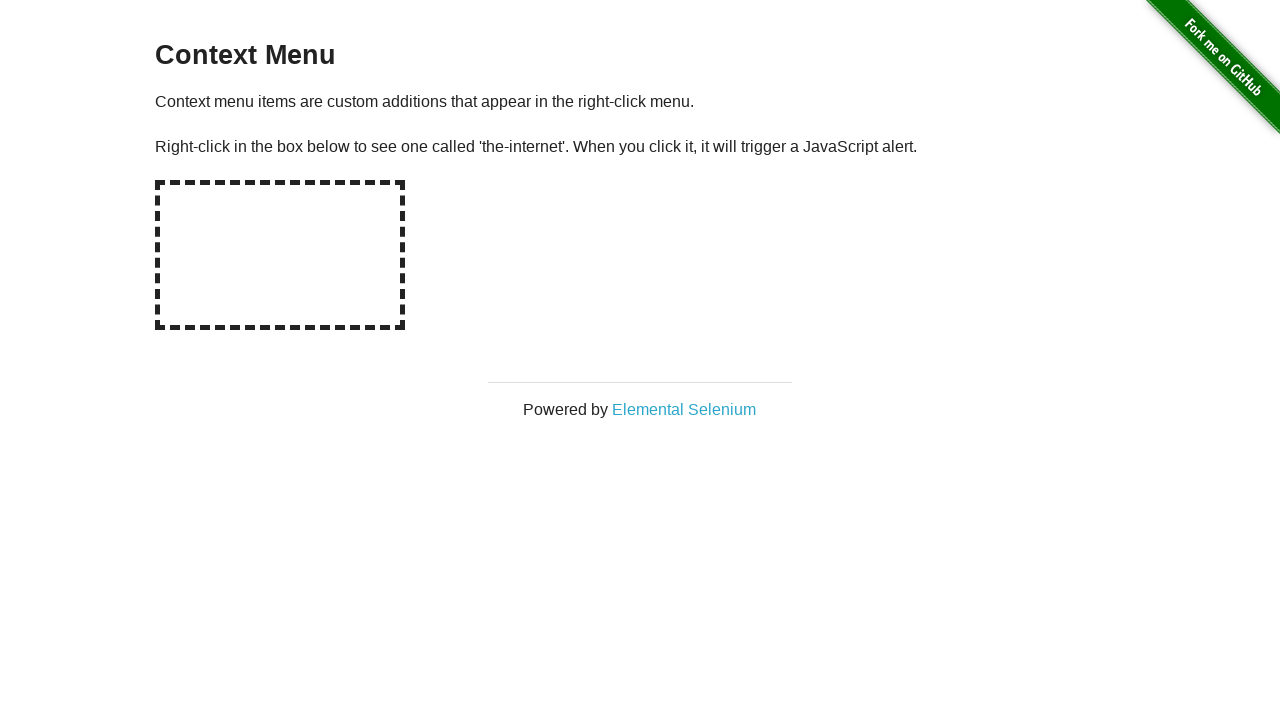

Set up dialog handler to accept alerts
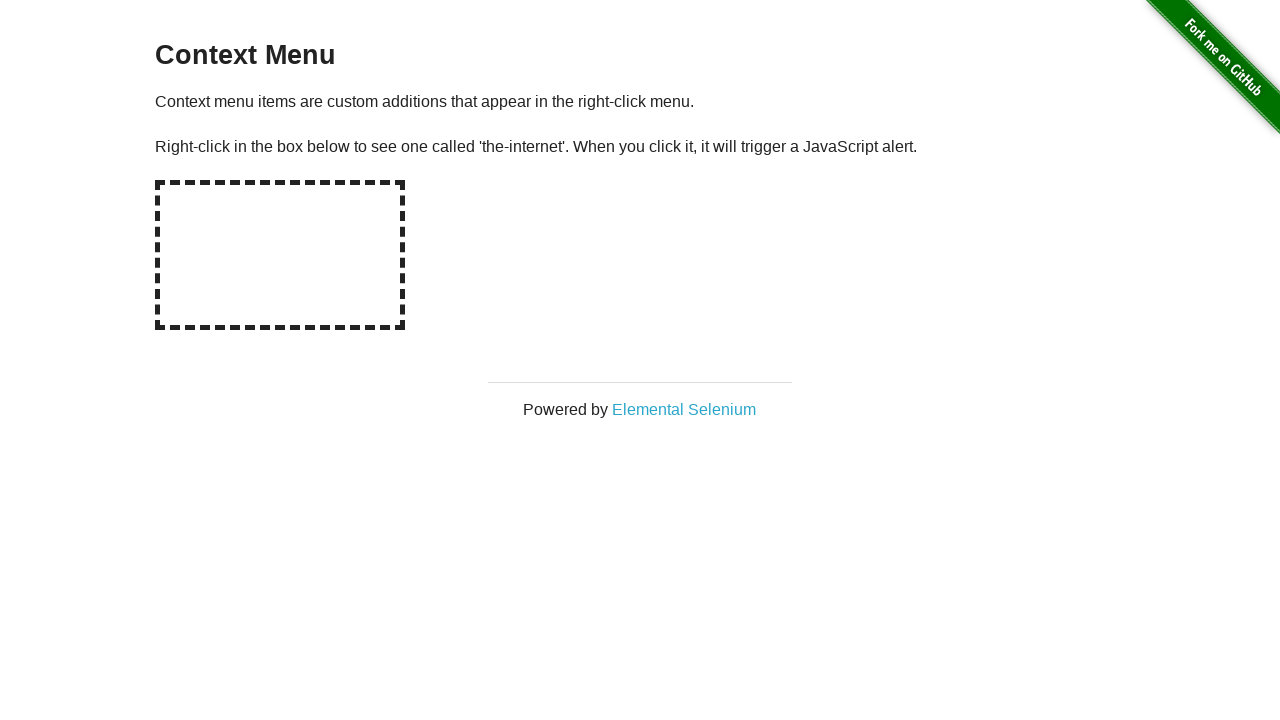

Right-clicked on hot-spot element to trigger context menu at (280, 255) on #hot-spot
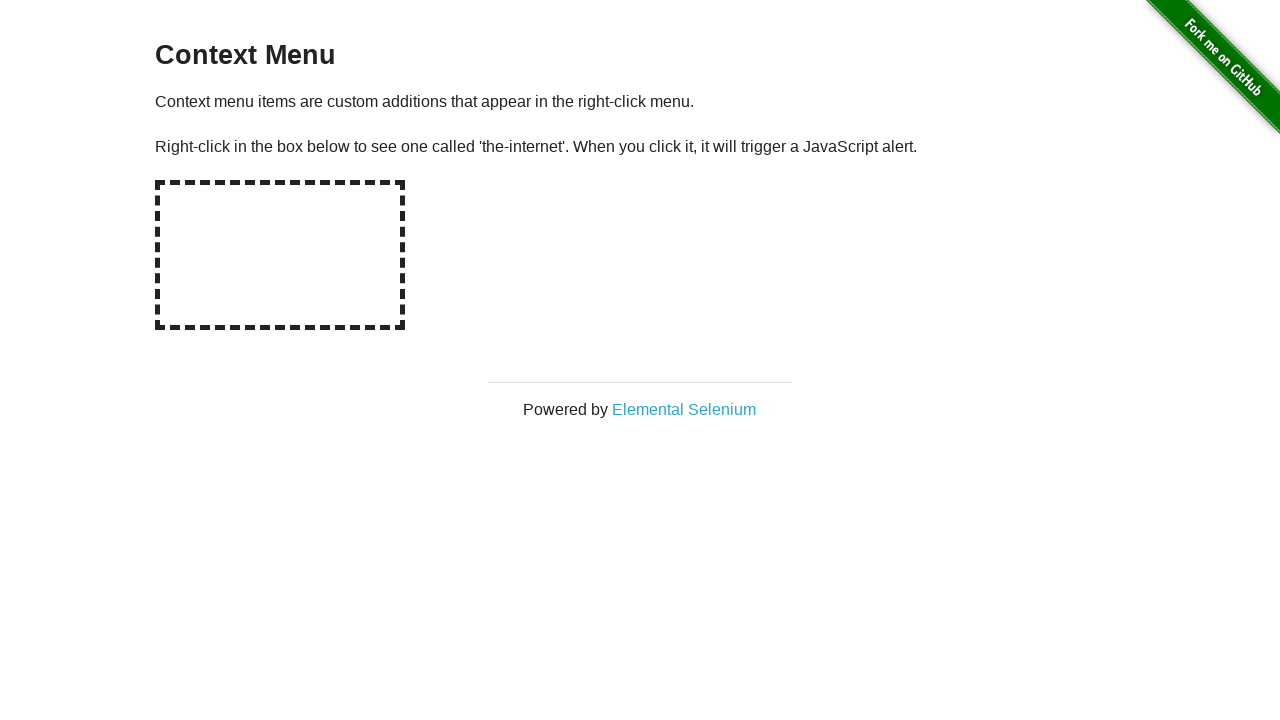

Waited for dialog to be handled
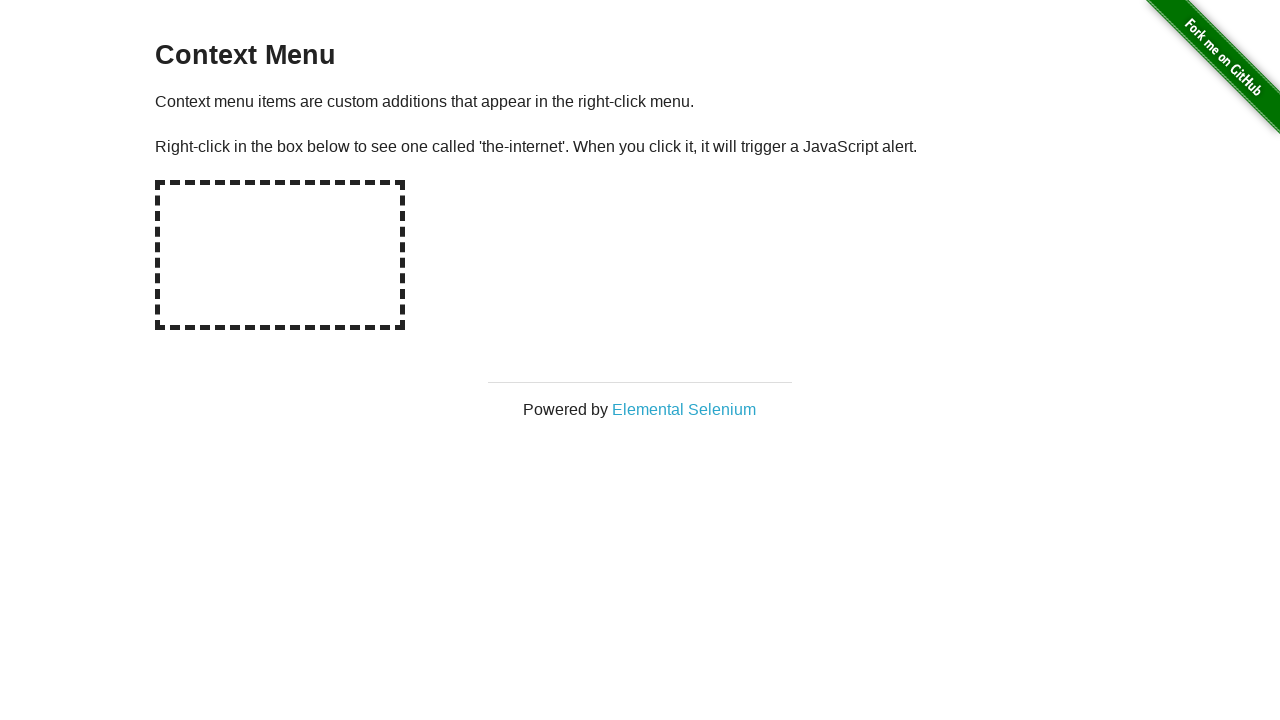

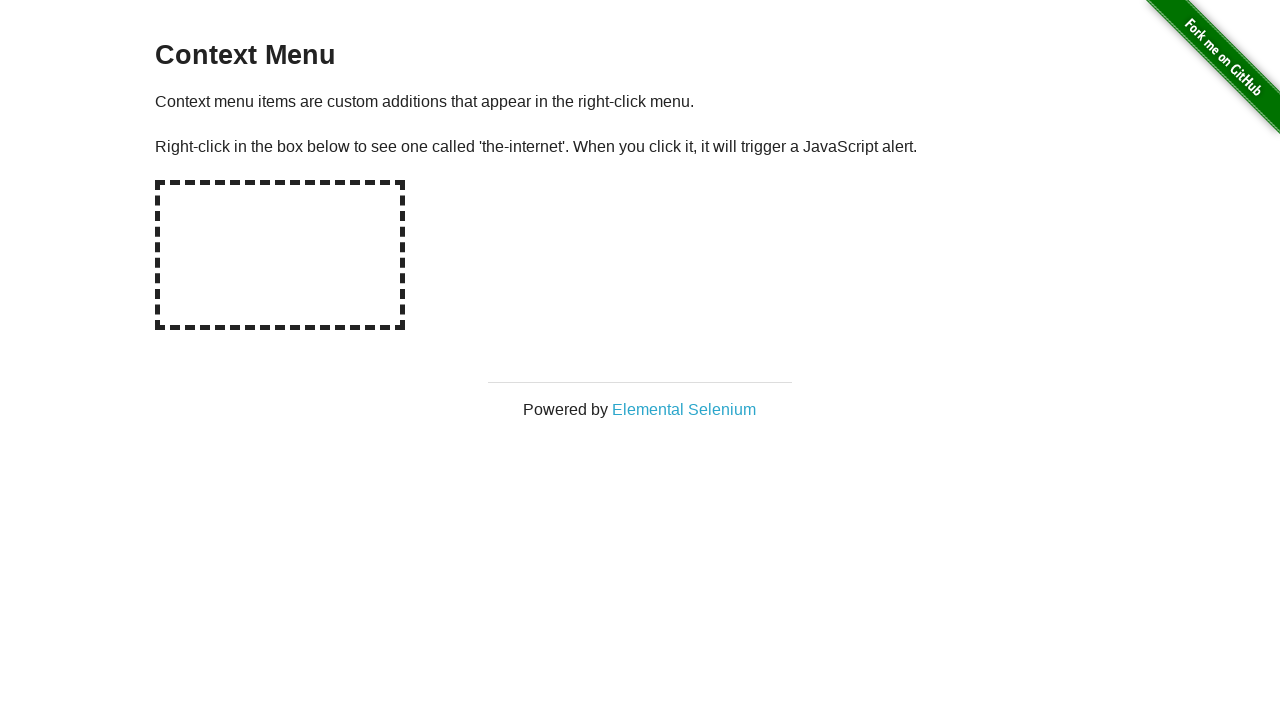